Tests handling of a JavaScript alert dialog box by clicking a button that triggers an alert and accepting it

Starting URL: https://demoqa.com/alerts

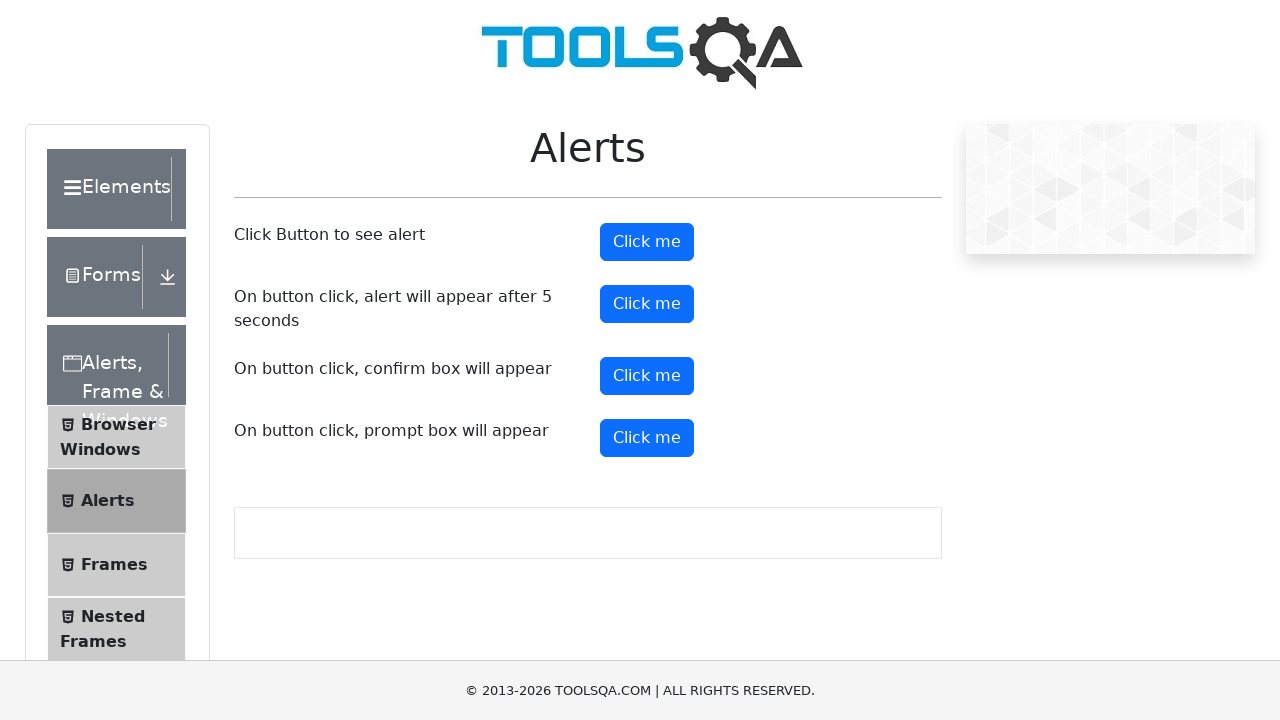

Set up dialog handler to accept alerts
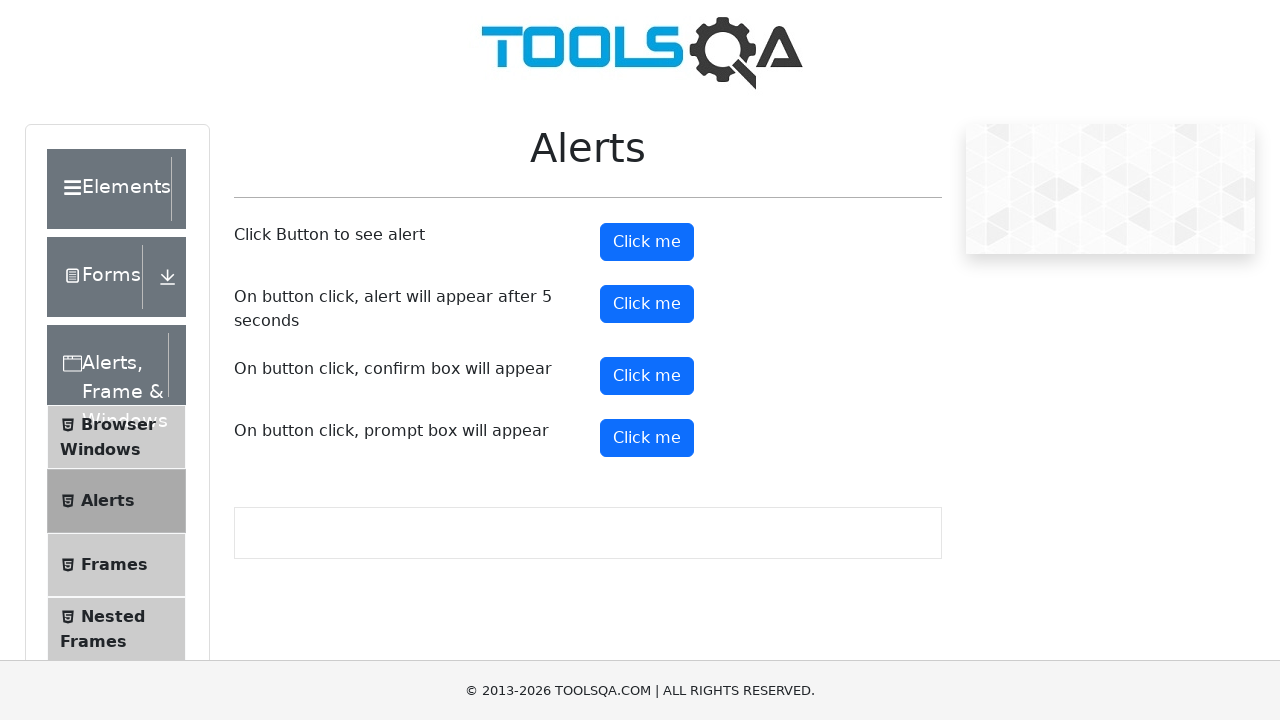

Clicked the alert button to trigger the dialog at (647, 242) on xpath=//button[@id="alertButton"]
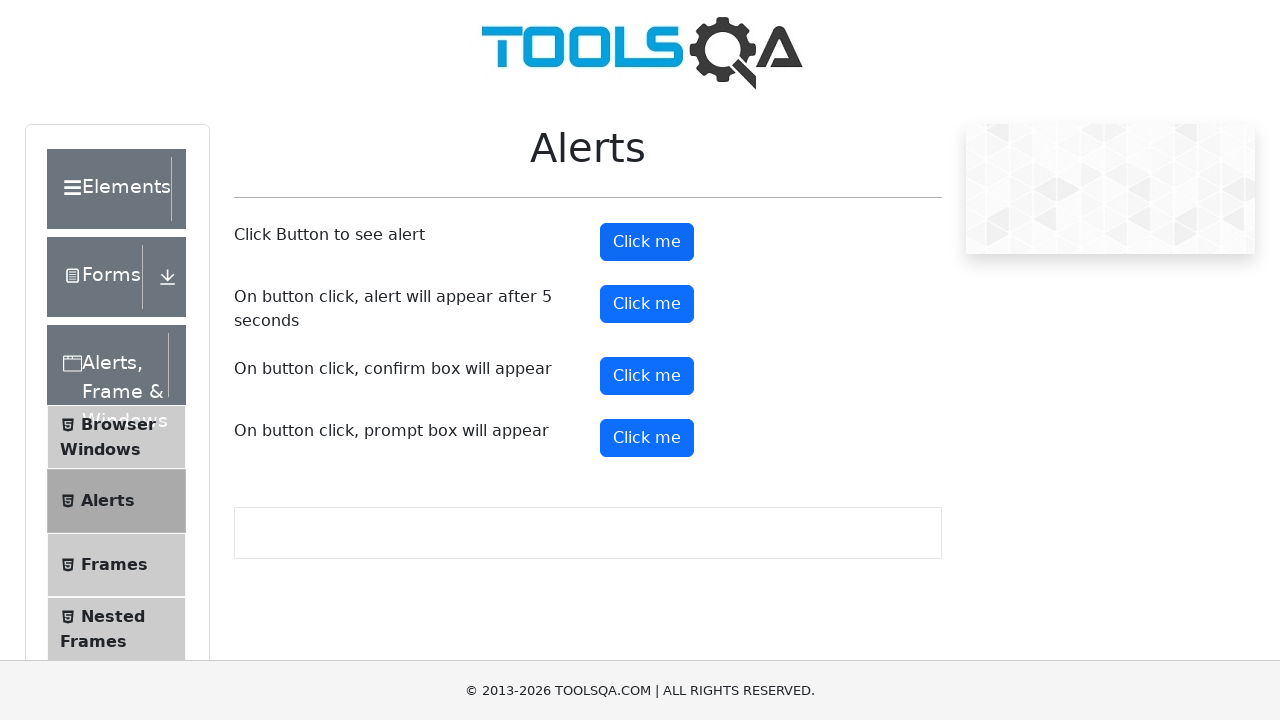

Waited 1000ms for dialog to be processed
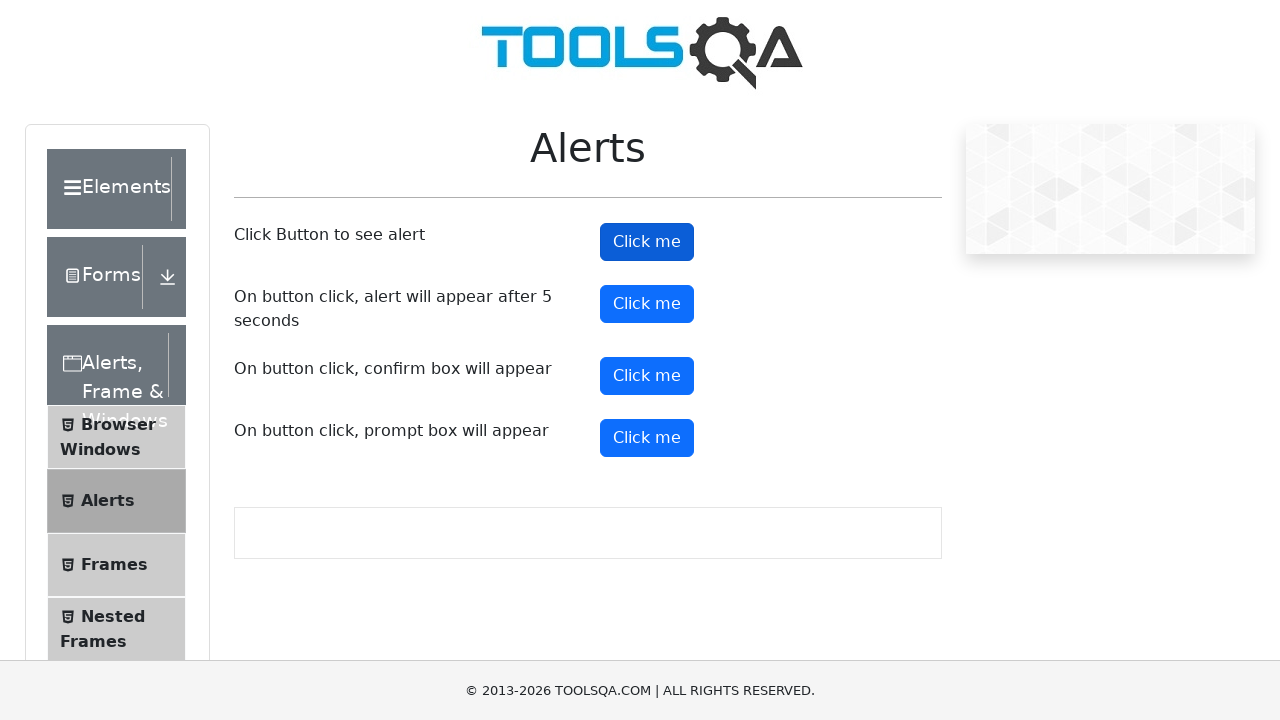

Accepted the alert dialog
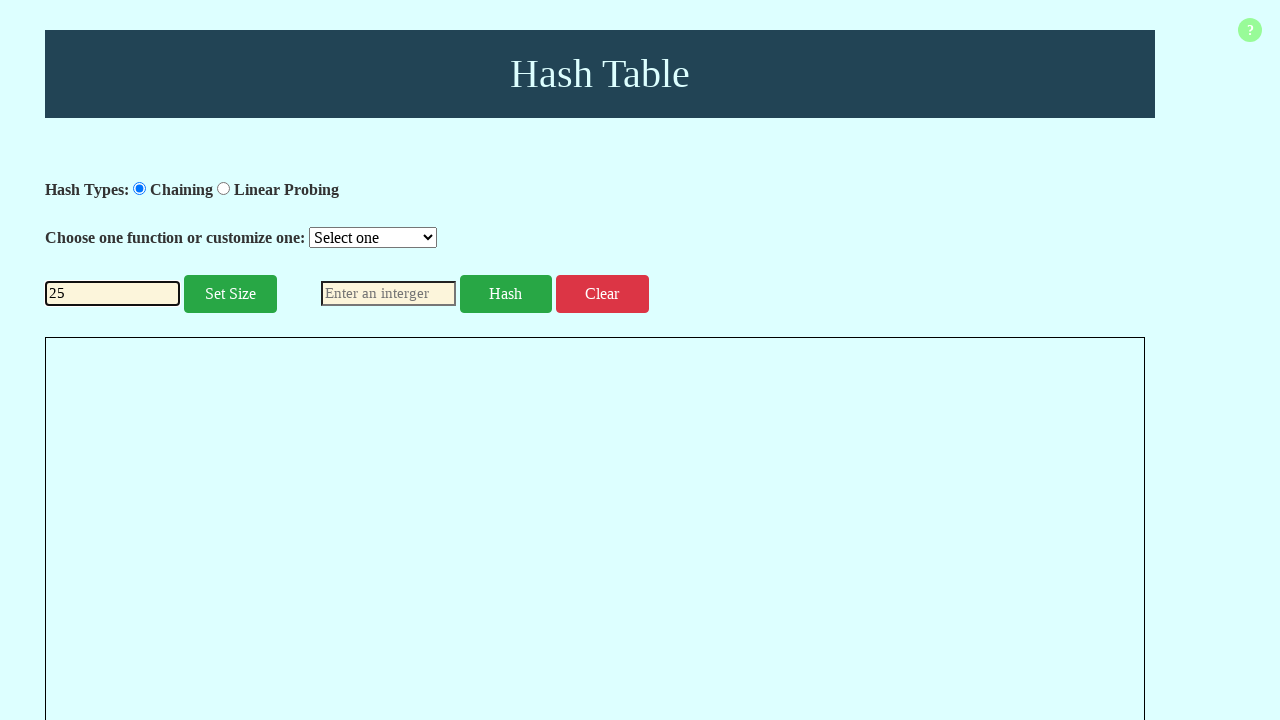

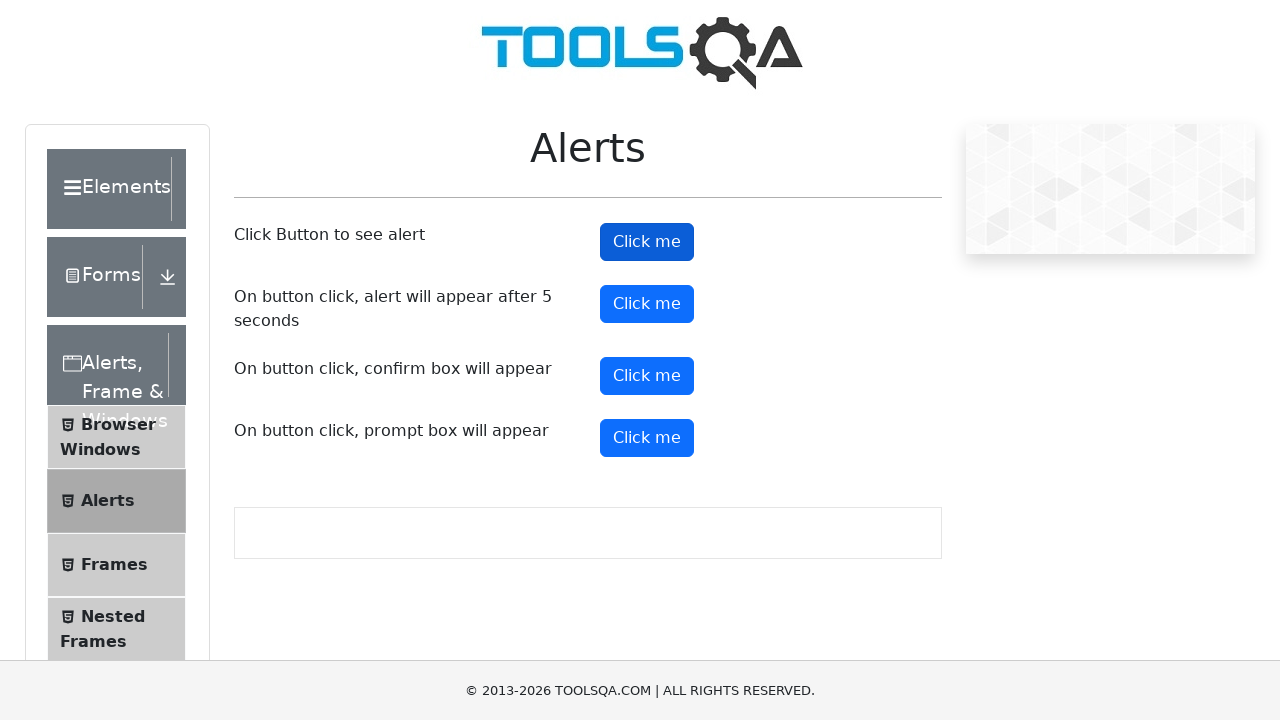